Tests that other controls are hidden when editing a todo item by double-clicking to enter edit mode

Starting URL: https://demo.playwright.dev/todomvc

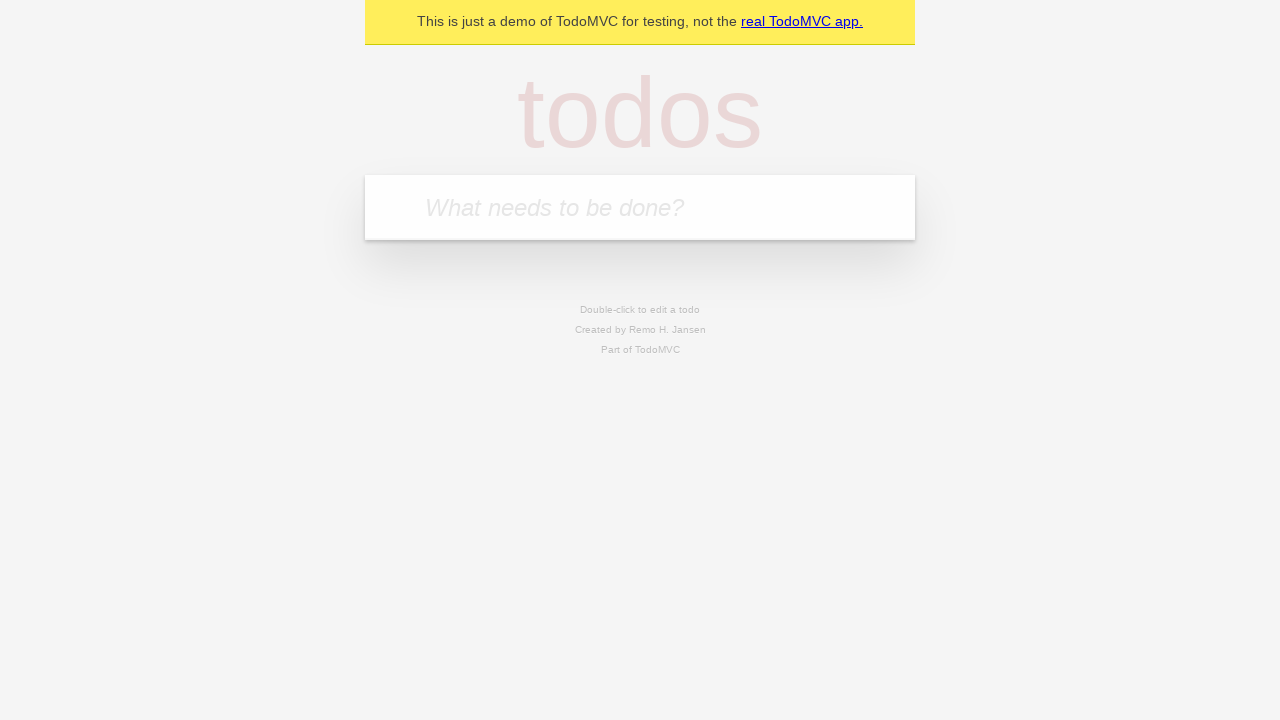

Located the new todo input field
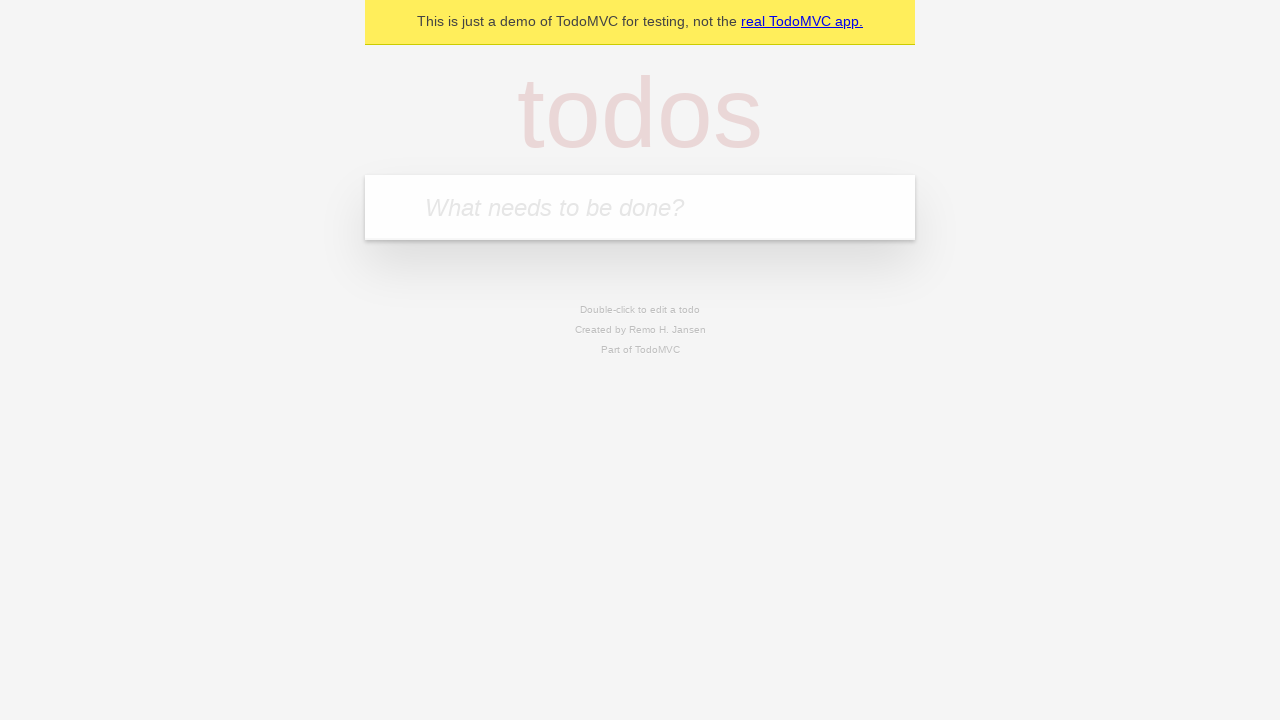

Filled first todo with 'buy some cheese' on internal:attr=[placeholder="What needs to be done?"i]
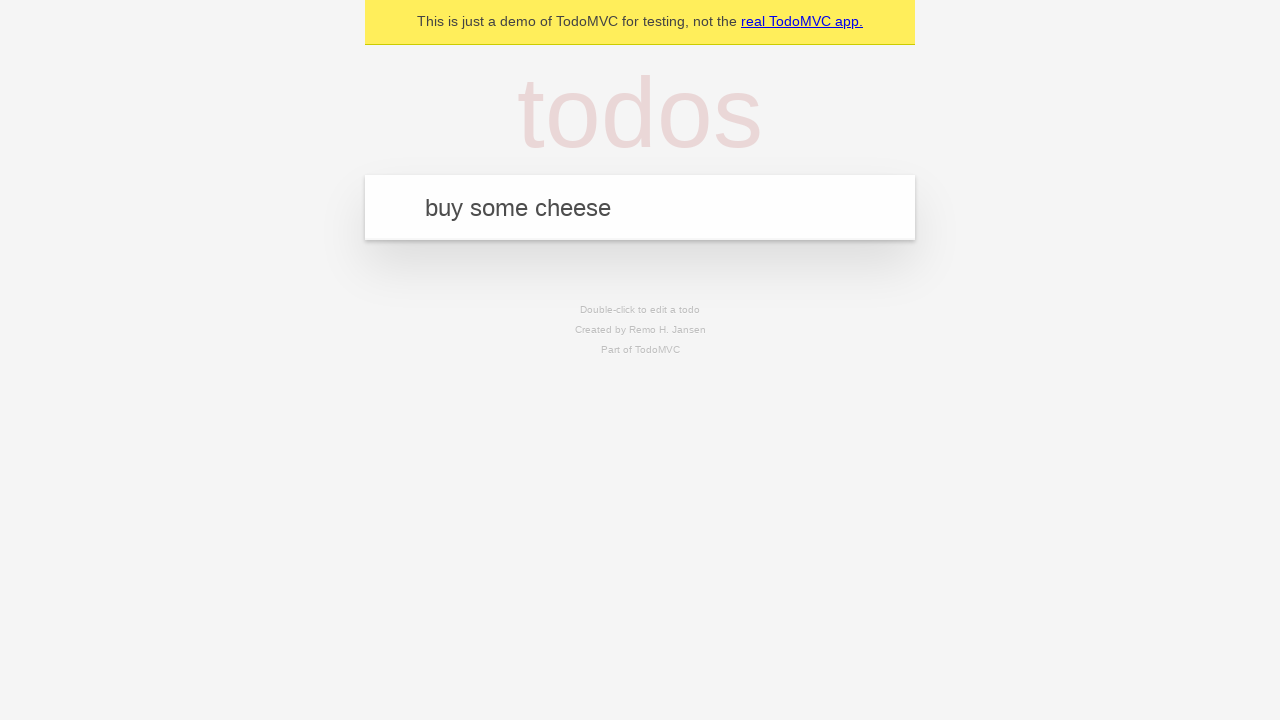

Pressed Enter to create first todo on internal:attr=[placeholder="What needs to be done?"i]
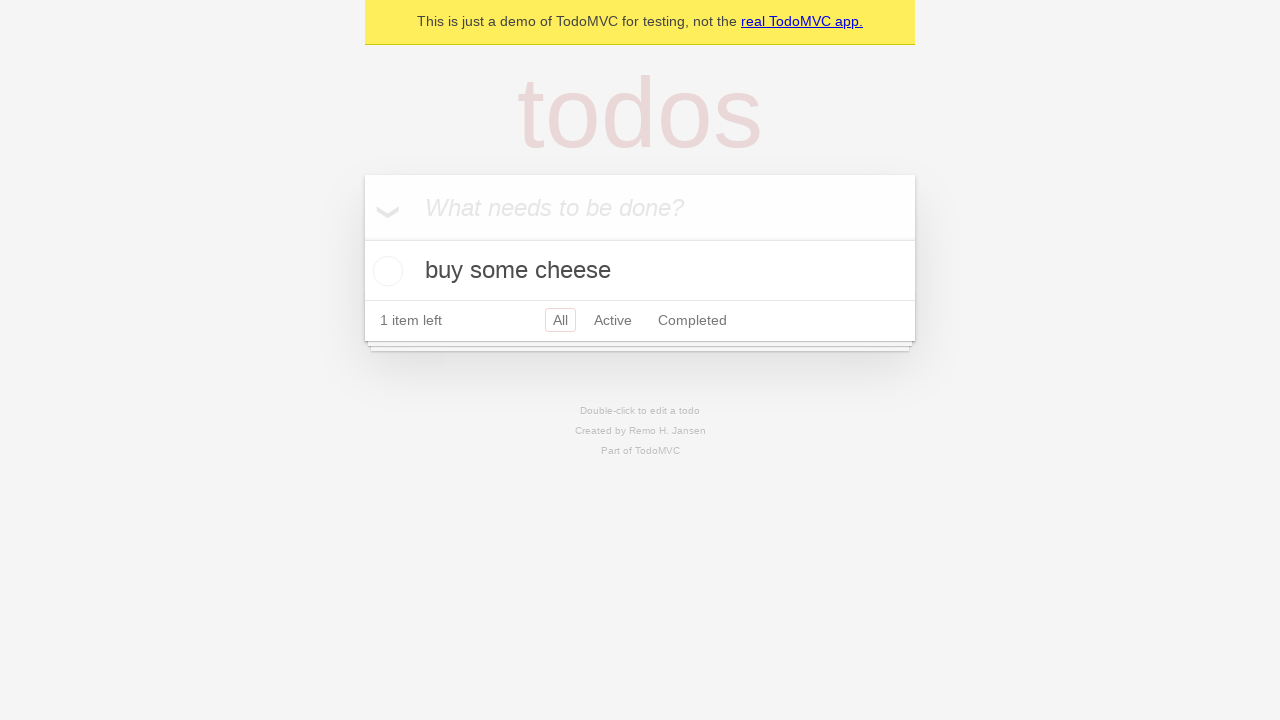

Filled second todo with 'feed the cat' on internal:attr=[placeholder="What needs to be done?"i]
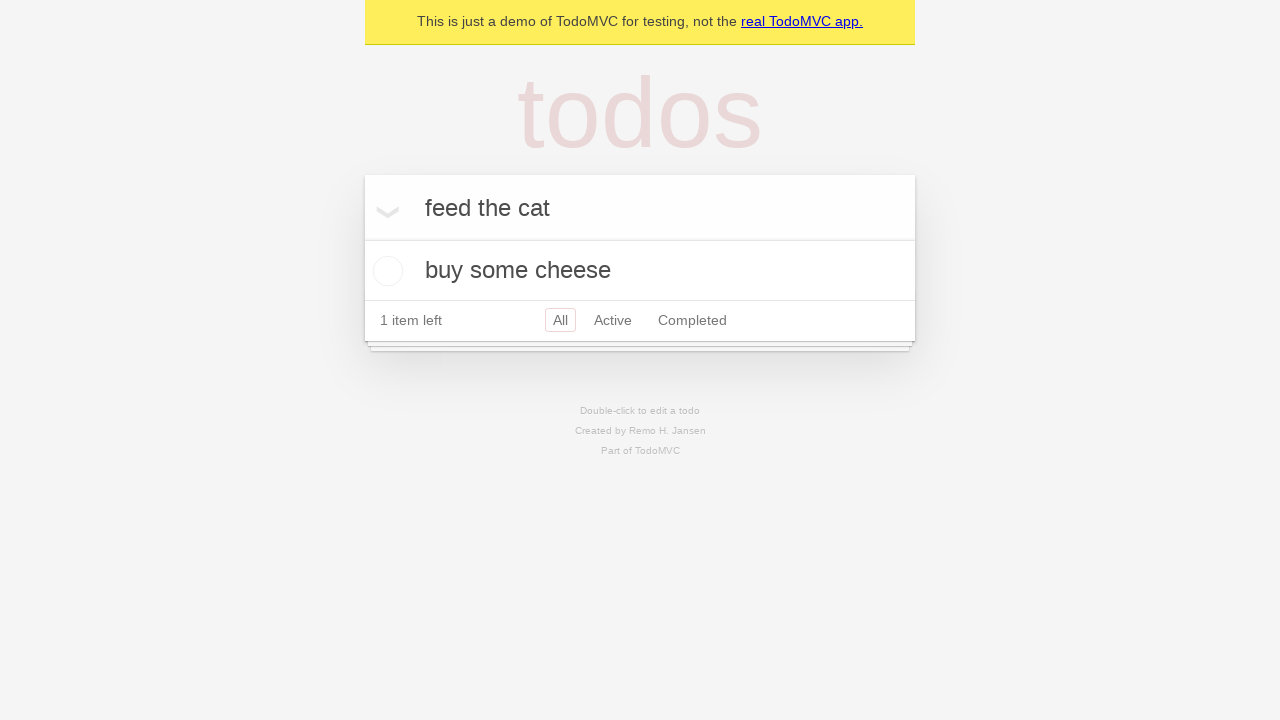

Pressed Enter to create second todo on internal:attr=[placeholder="What needs to be done?"i]
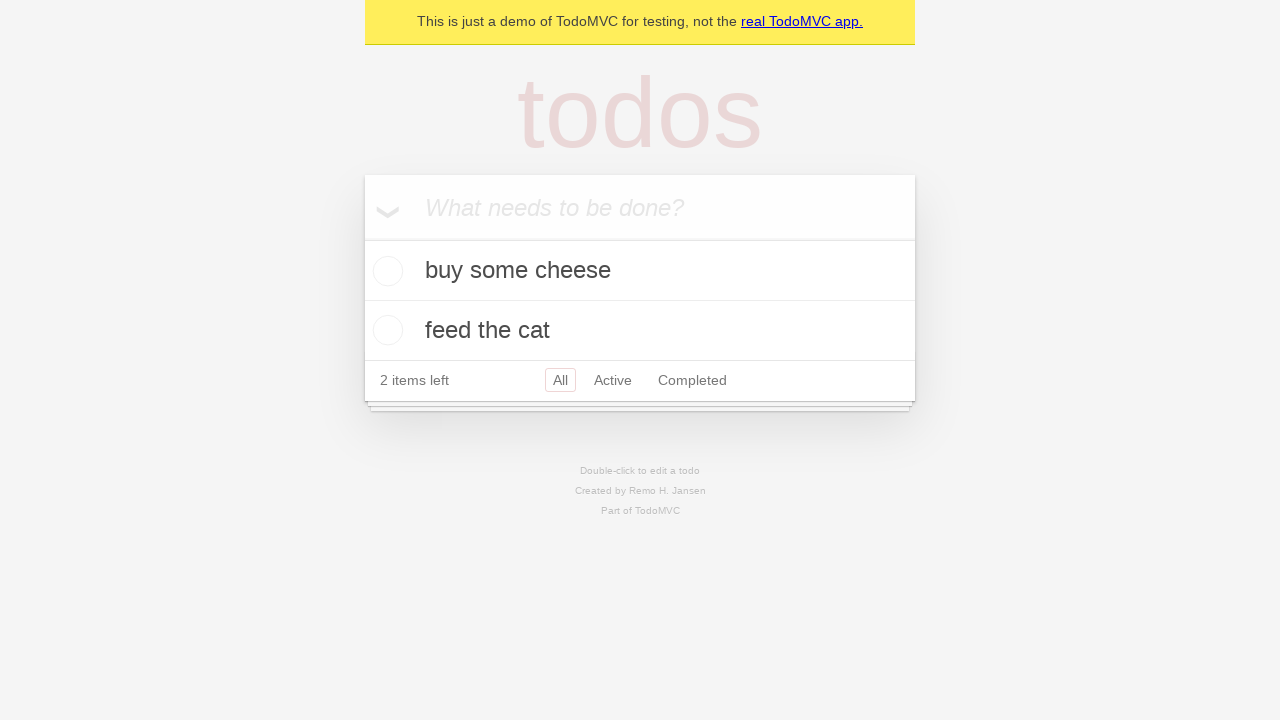

Filled third todo with 'book a doctors appointment' on internal:attr=[placeholder="What needs to be done?"i]
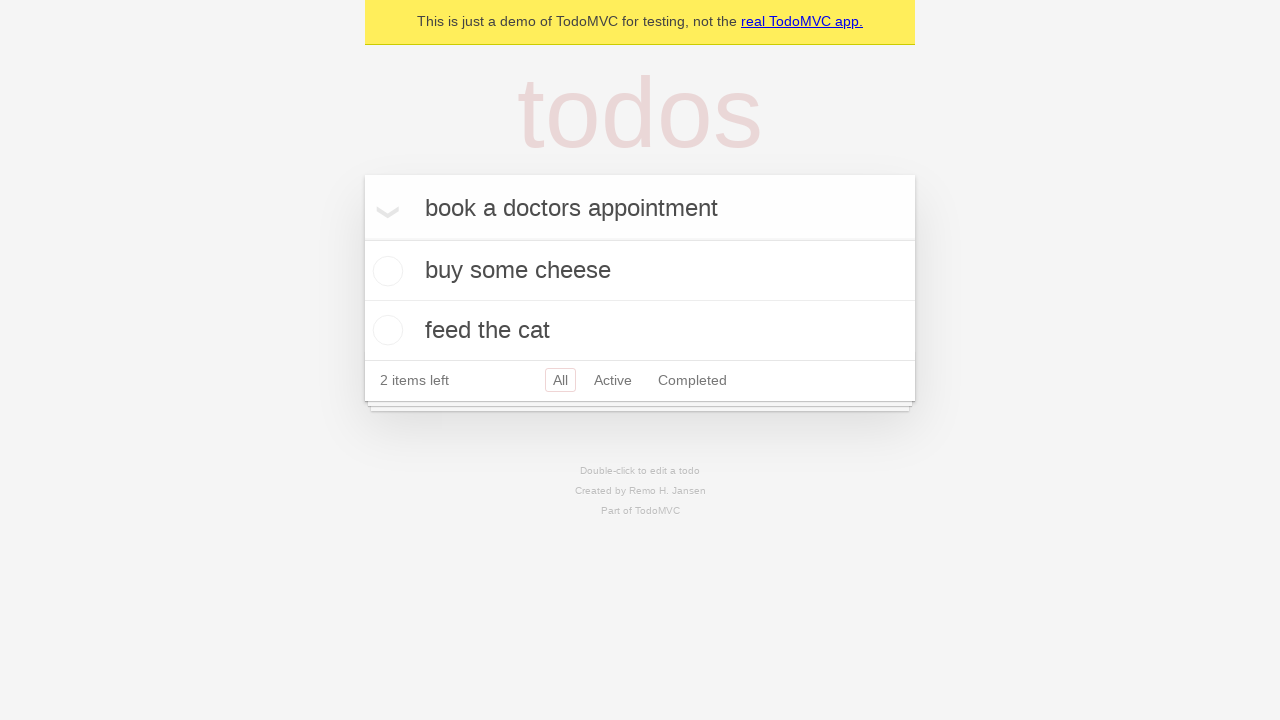

Pressed Enter to create third todo on internal:attr=[placeholder="What needs to be done?"i]
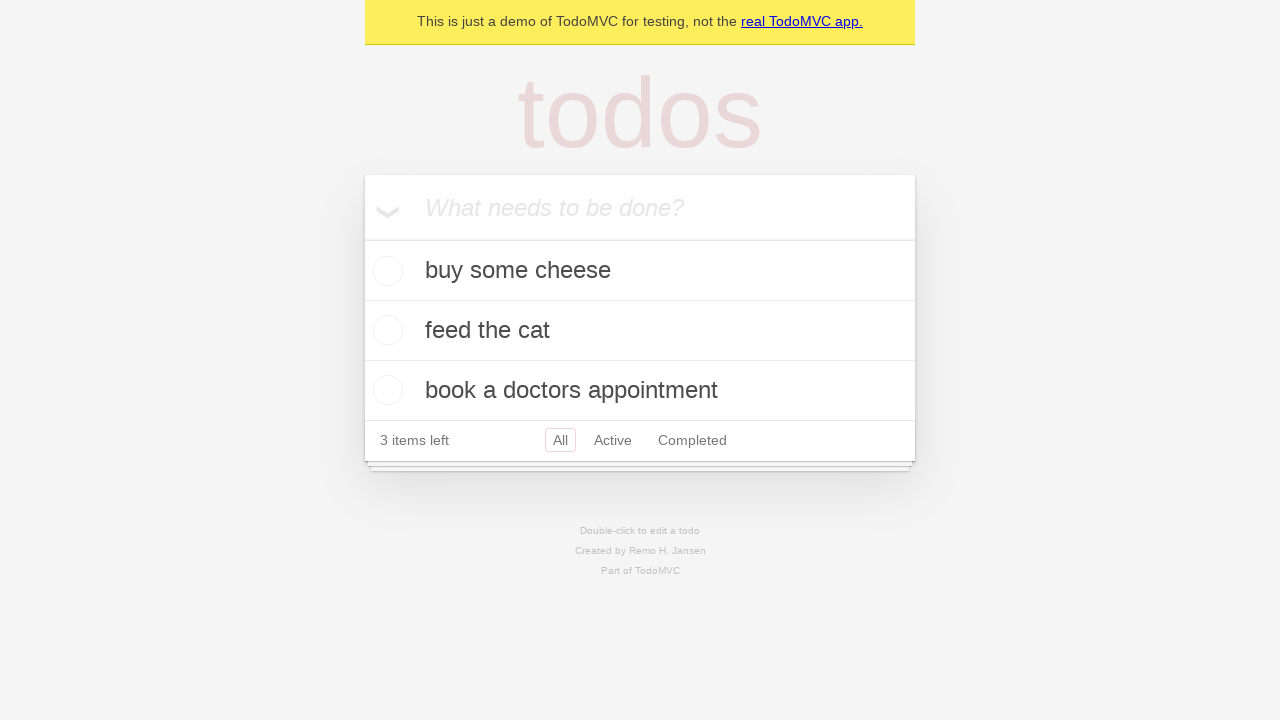

Located the second todo item
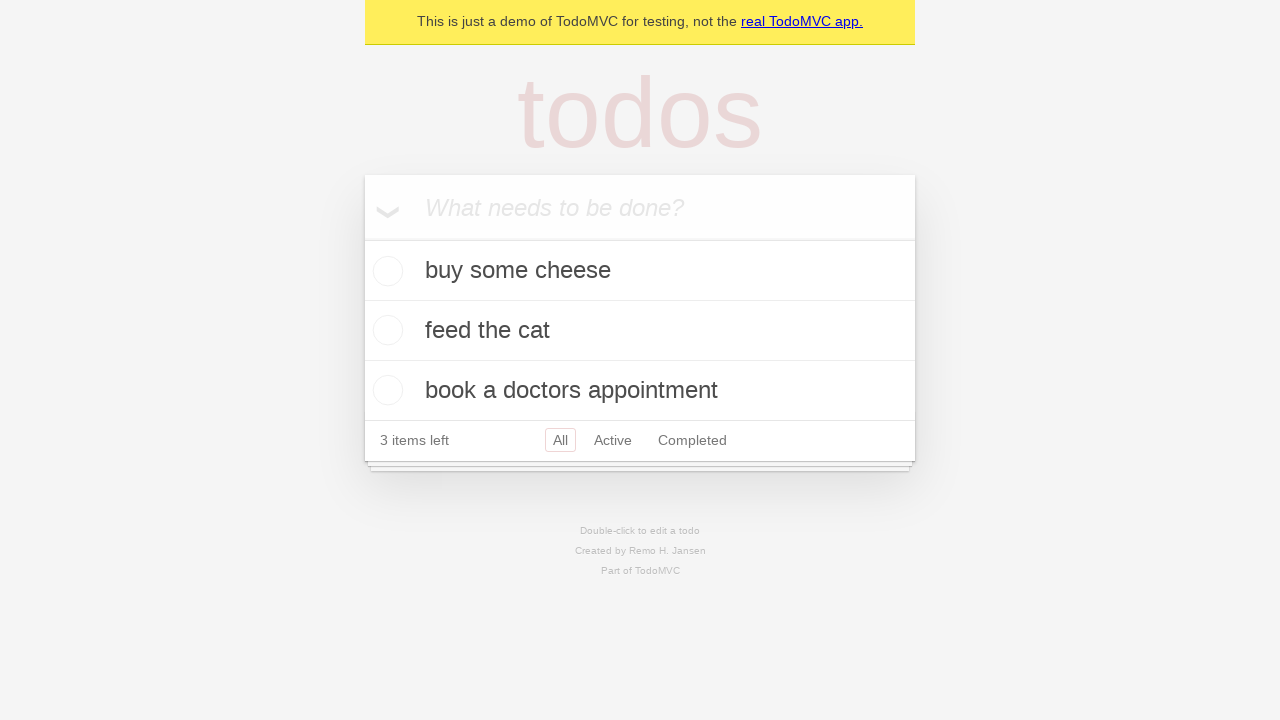

Double-clicked second todo item to enter edit mode at (640, 331) on internal:testid=[data-testid="todo-item"s] >> nth=1
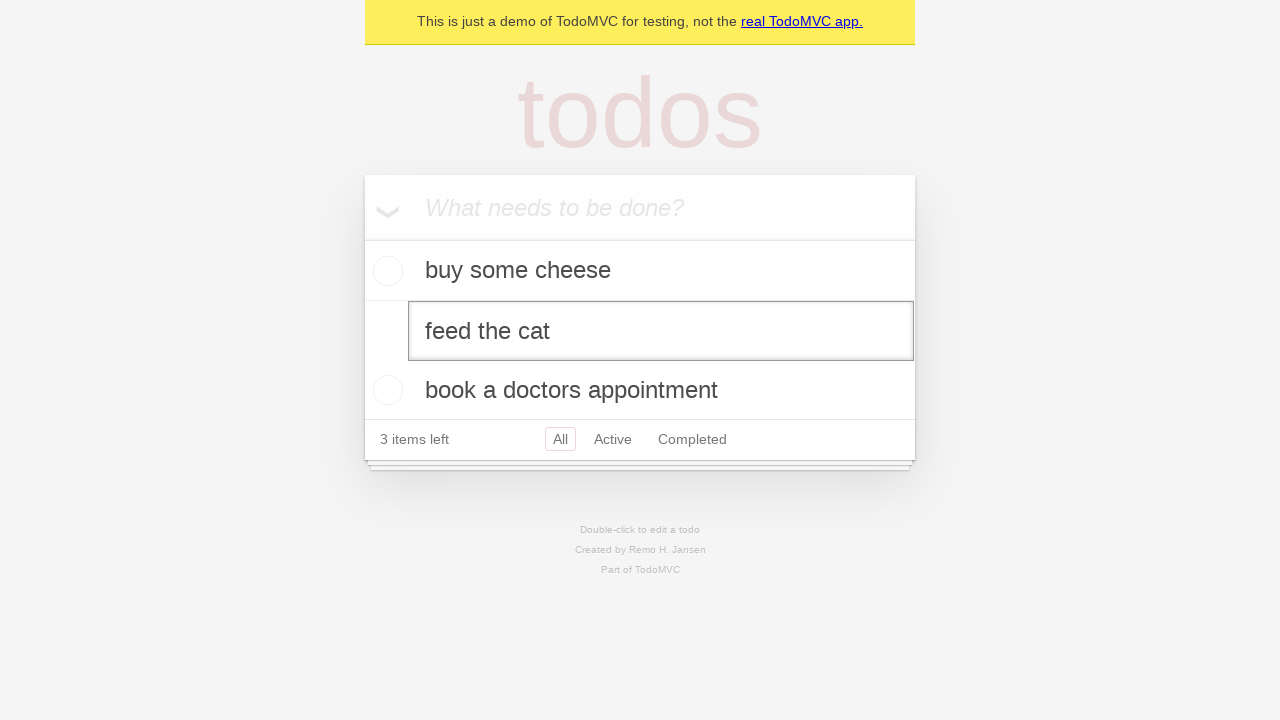

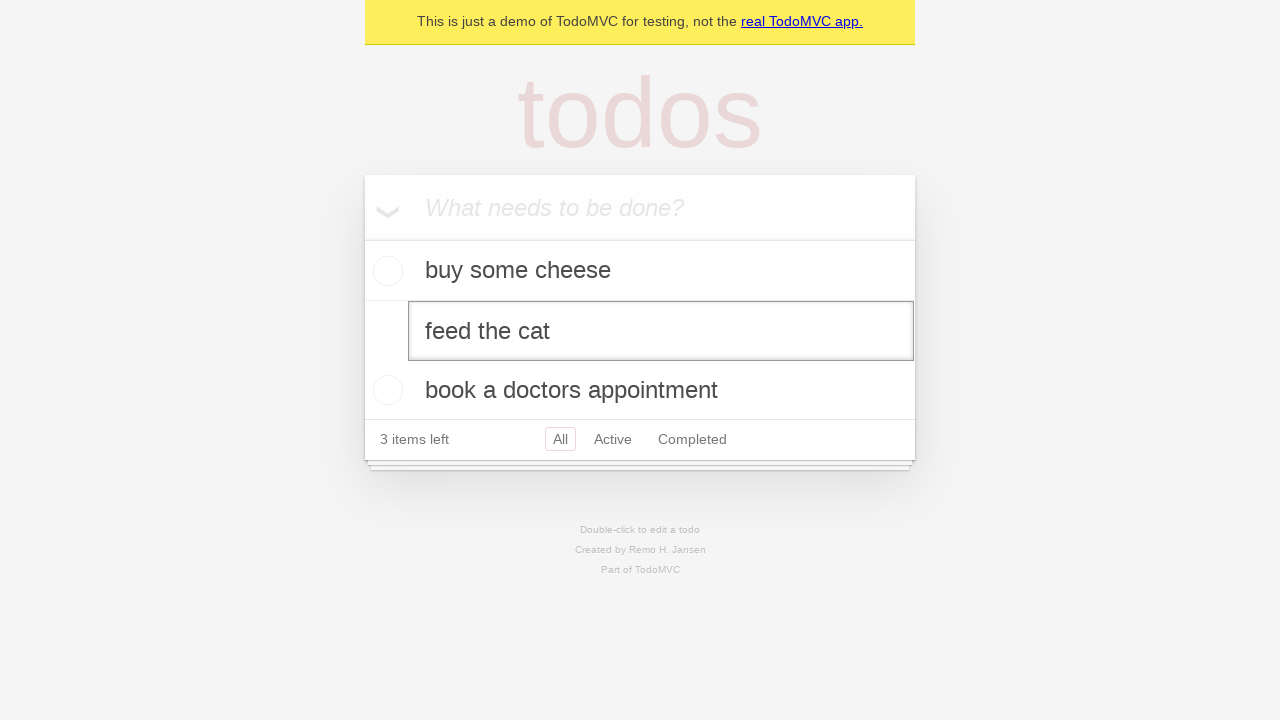